Tests the practice form with invalid 9-digit phone number, expecting form validation to fail and no confirmation modal

Starting URL: https://demoqa.com/automation-practice-form

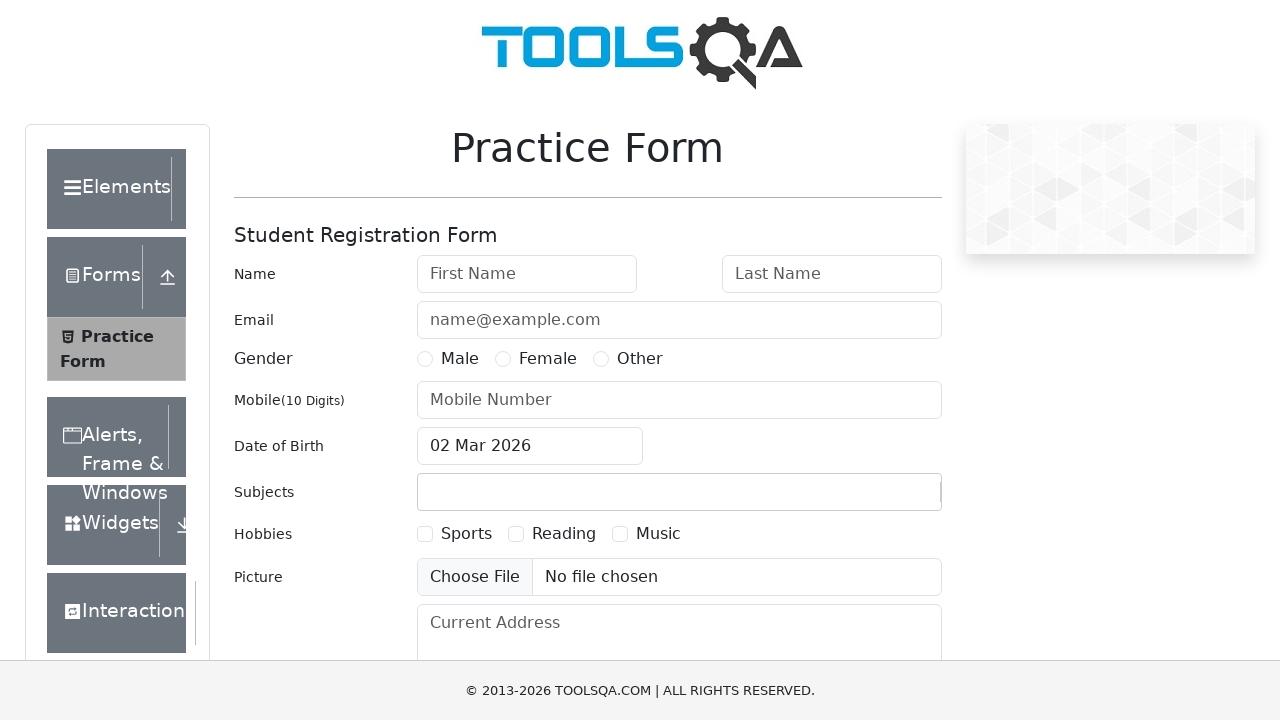

Filled first name field with 'someUsername' on internal:attr=[placeholder="First Name"i]
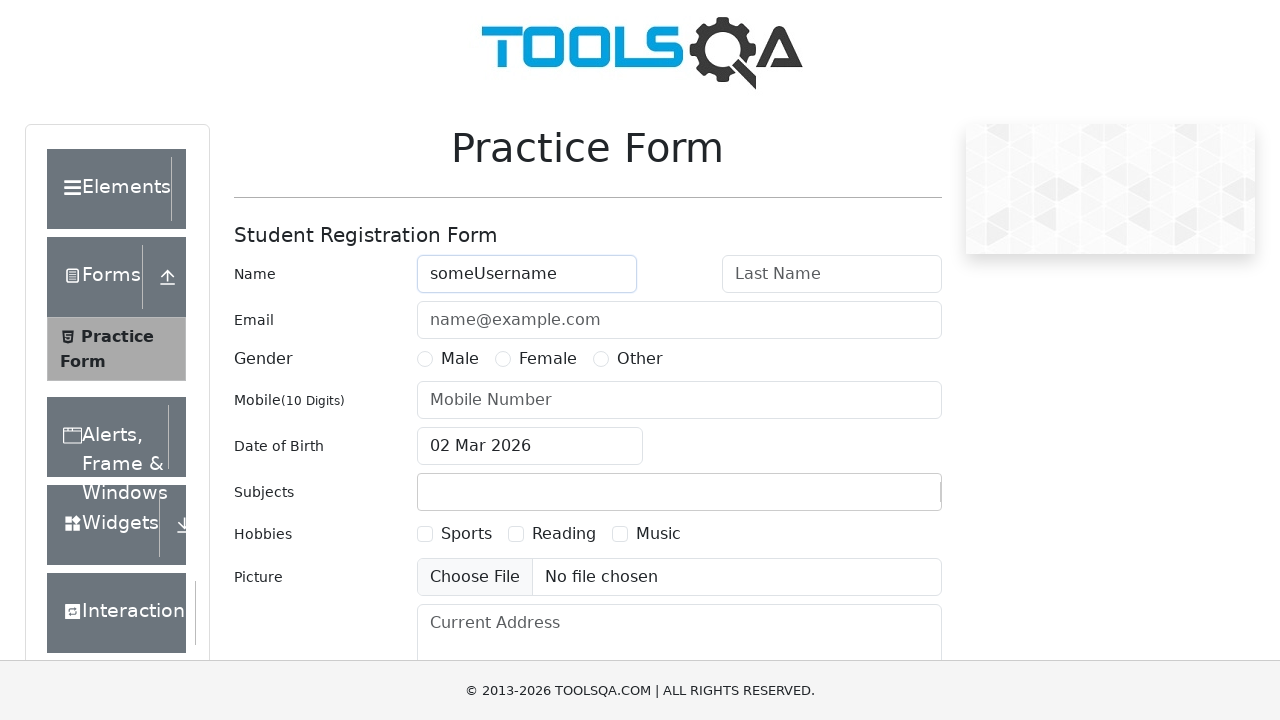

Filled last name field with 'aqsfasf' on internal:attr=[placeholder="Last Name"i]
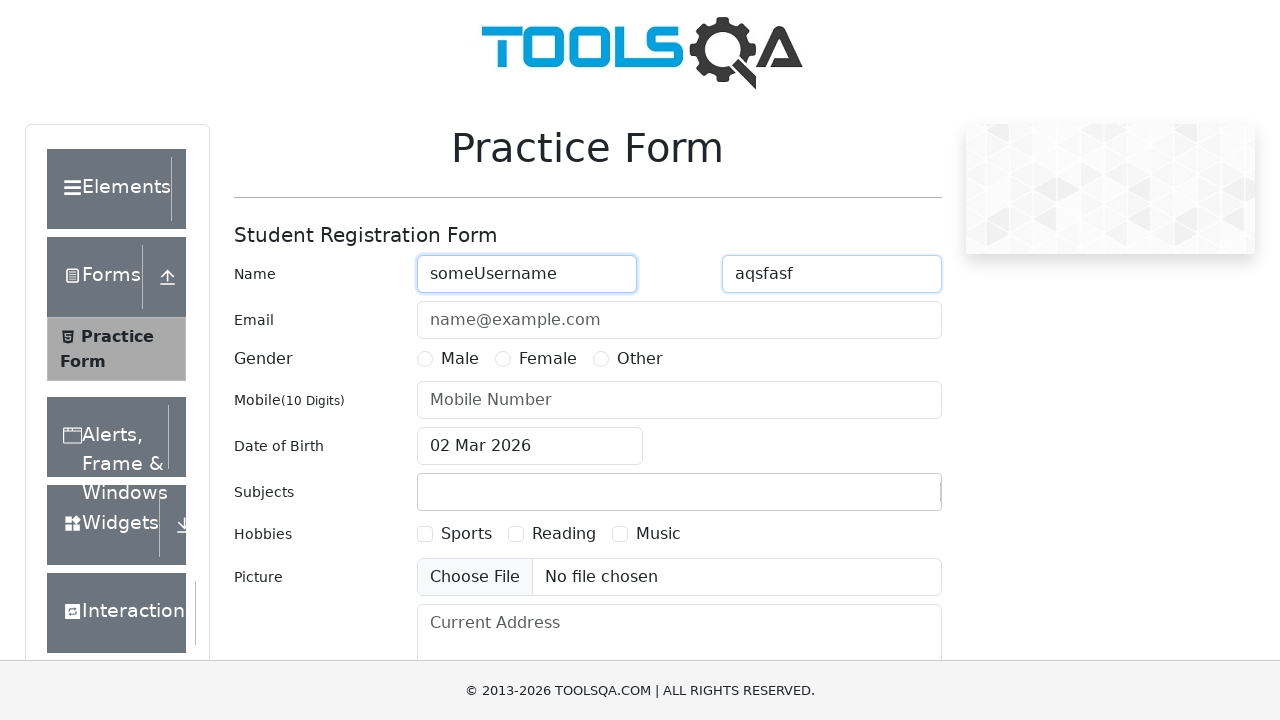

Selected Male gender option at (460, 359) on internal:text="Male"s
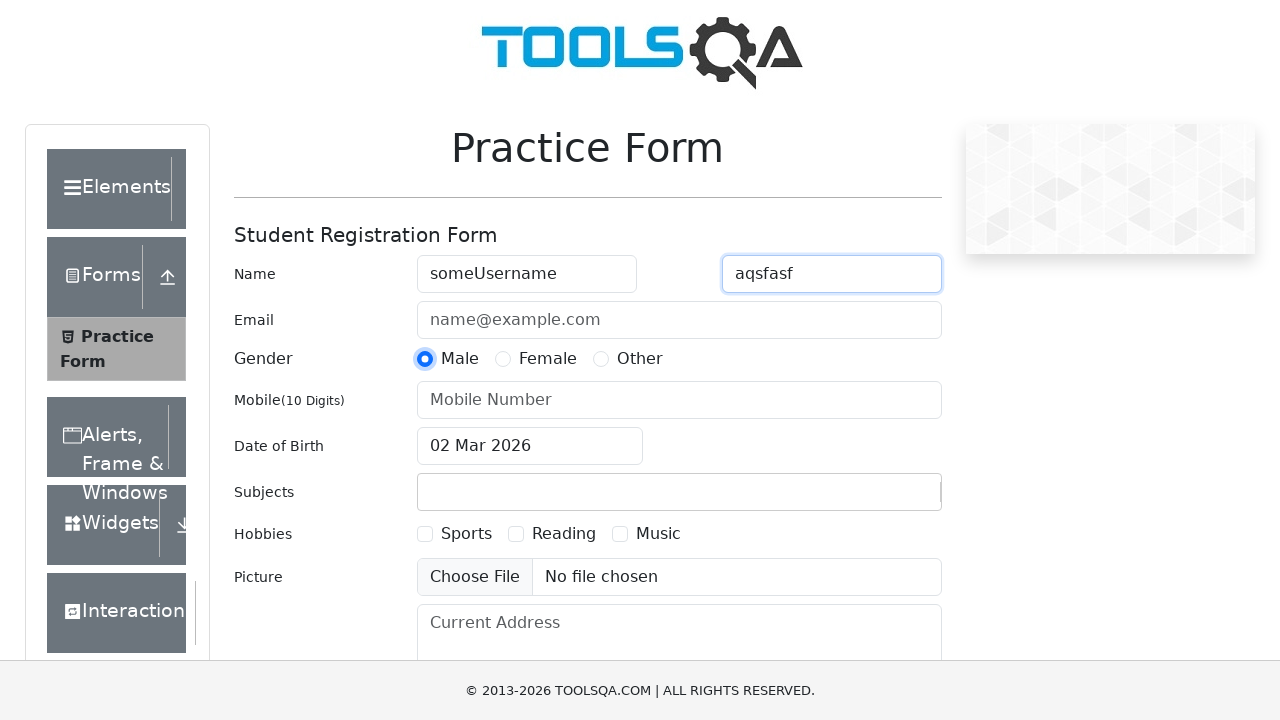

Filled mobile number with invalid 9-digit number '000000000' on internal:attr=[placeholder="Mobile Number"i]
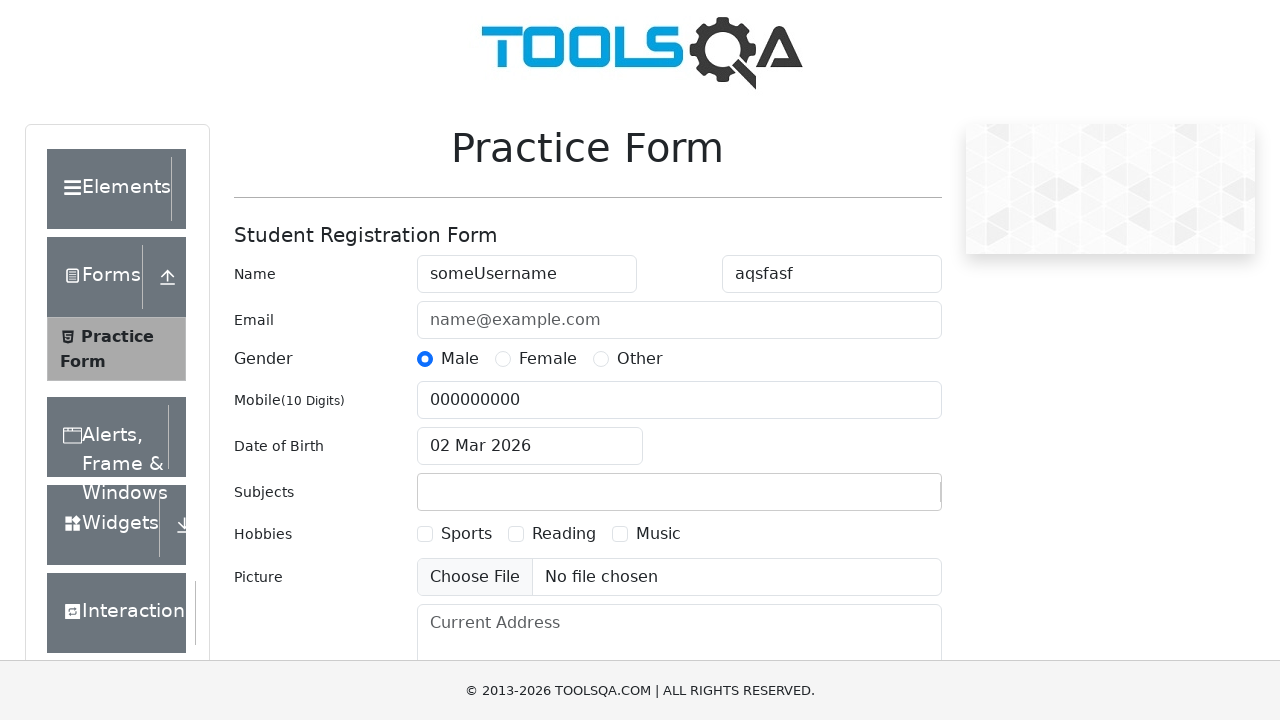

Clicked Submit button to submit the form at (885, 499) on internal:role=button[name="Submit"i]
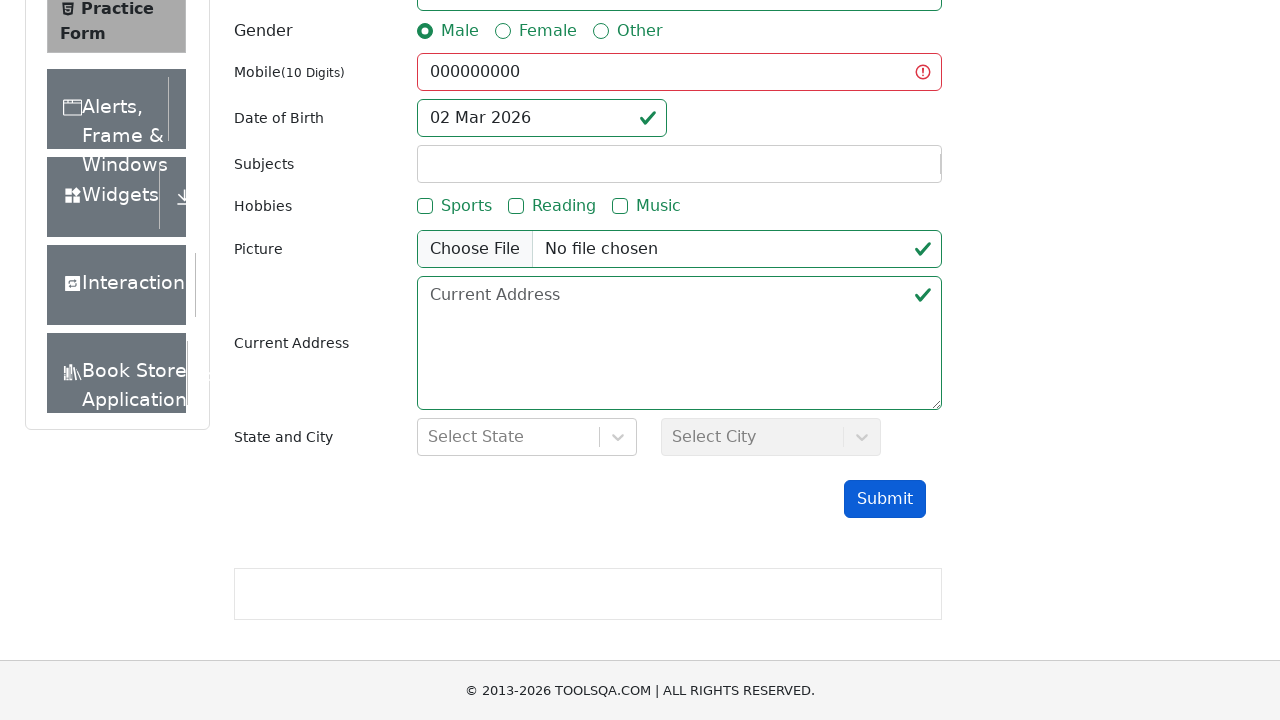

Verified that confirmation modal did not appear - form validation failed as expected
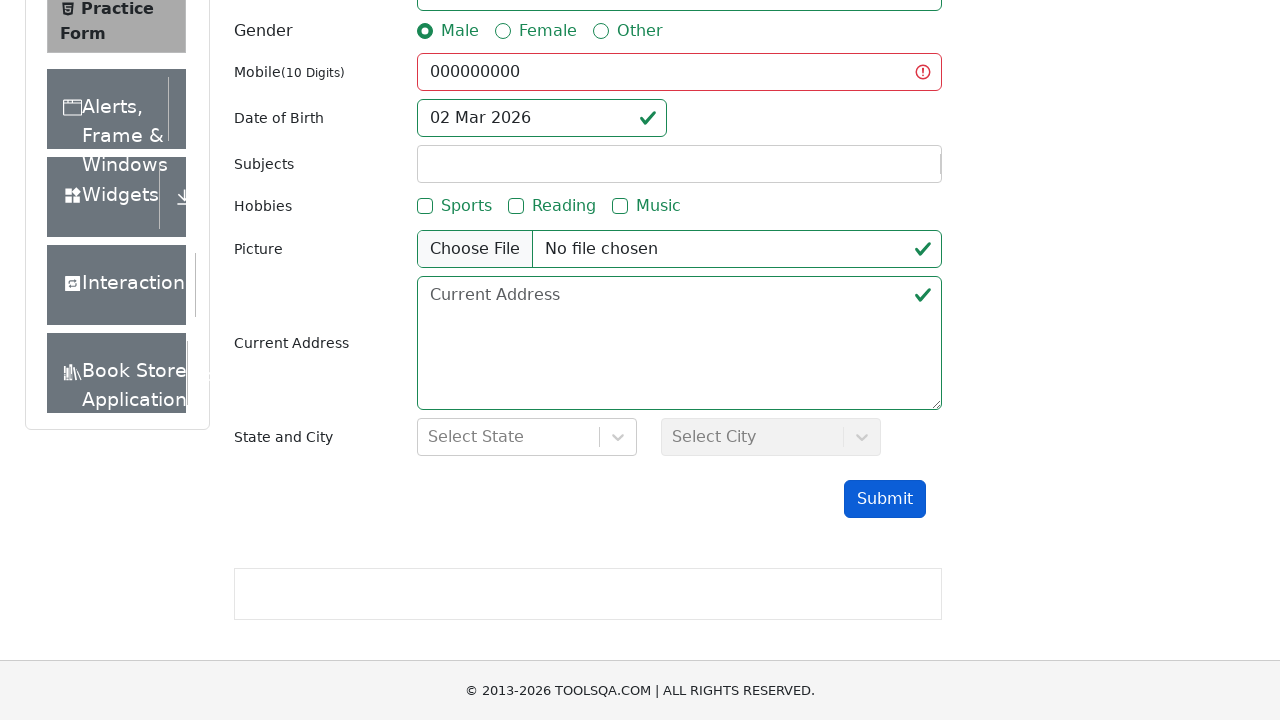

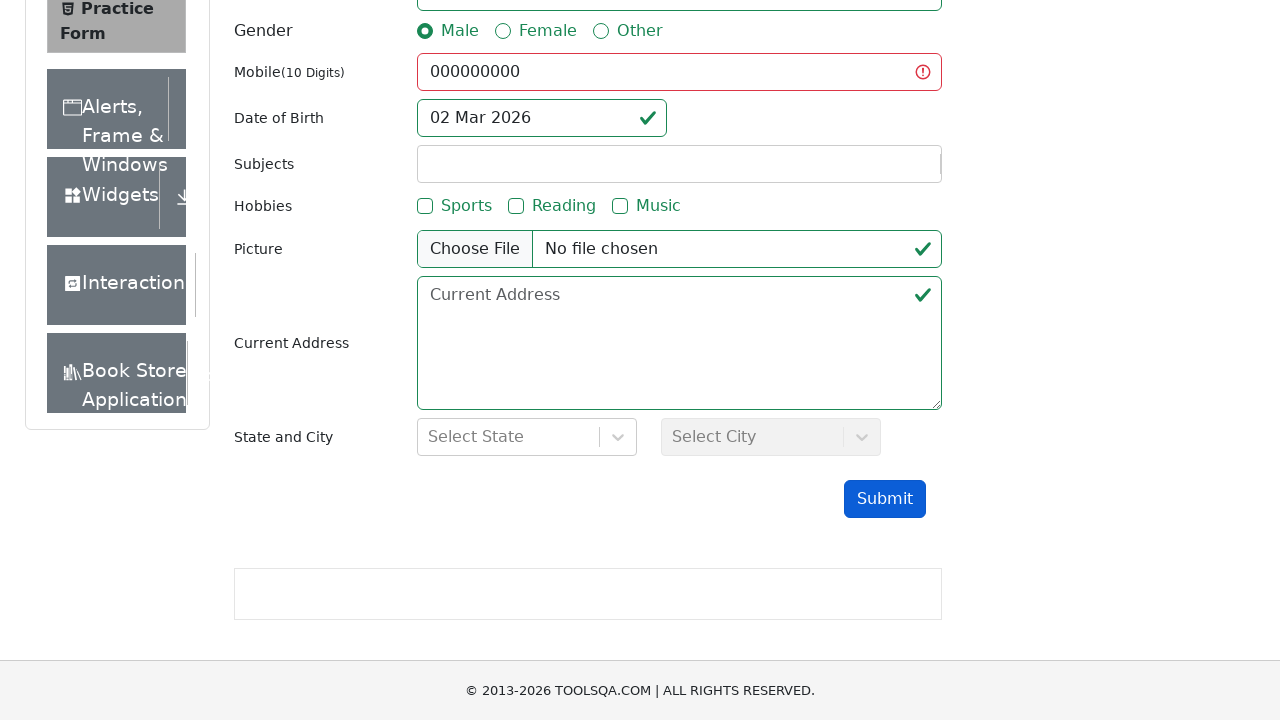